Navigates to ShopClues wholesale page, hovers over mobile category menu, and clicks on the smartphones subcategory link

Starting URL: https://www.shopclues.com/wholesale.html

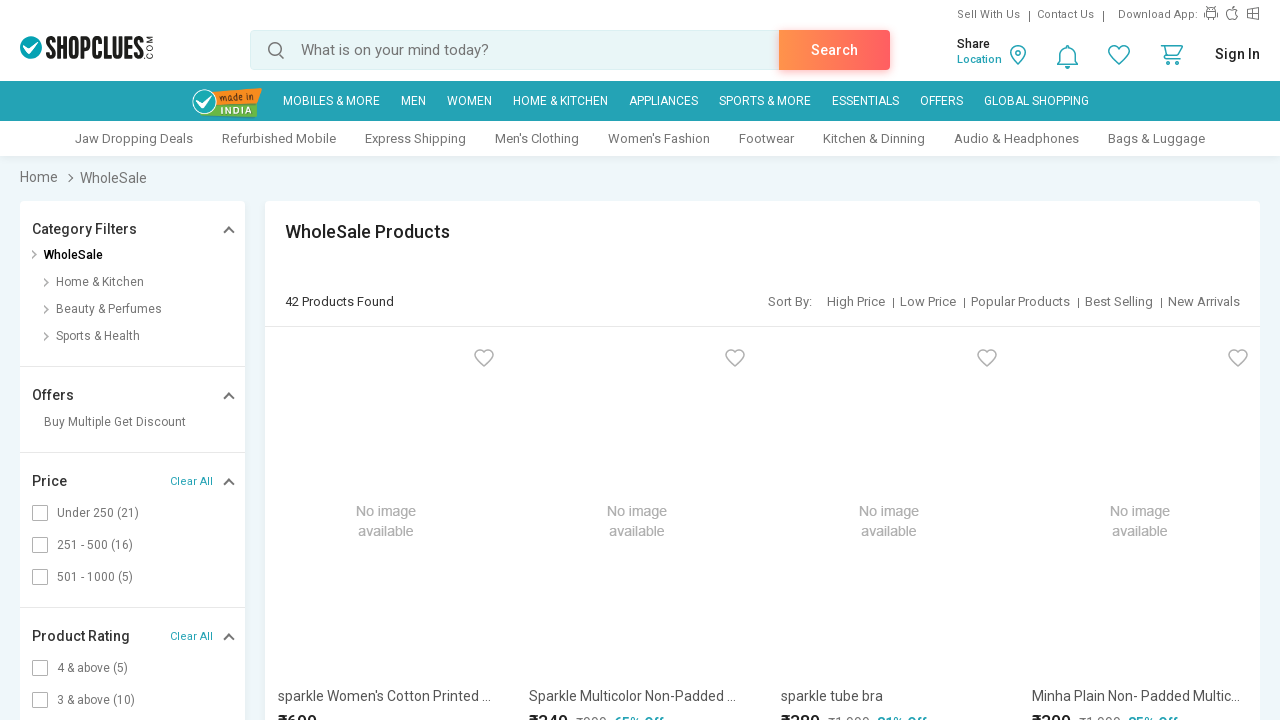

Navigated to ShopClues wholesale page
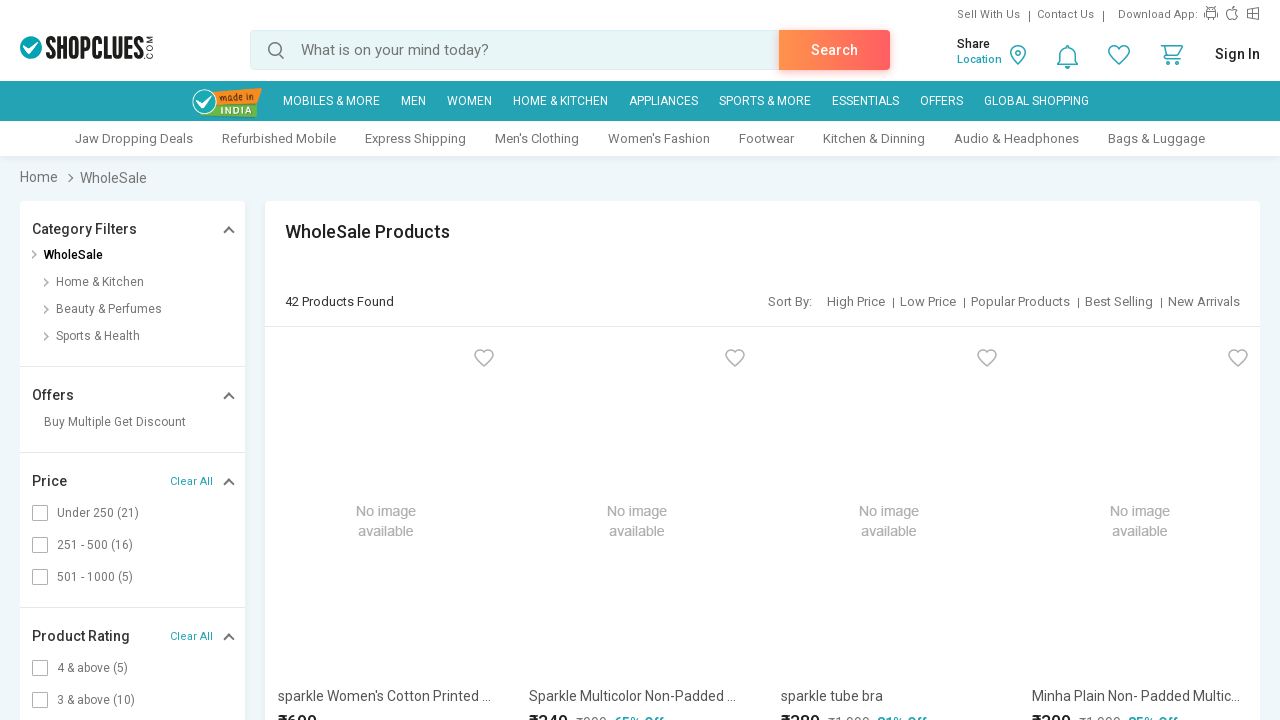

Hovered over Mobile category menu at (663, 101) on xpath=(//a[@href='javascript:void(0);'])[26]
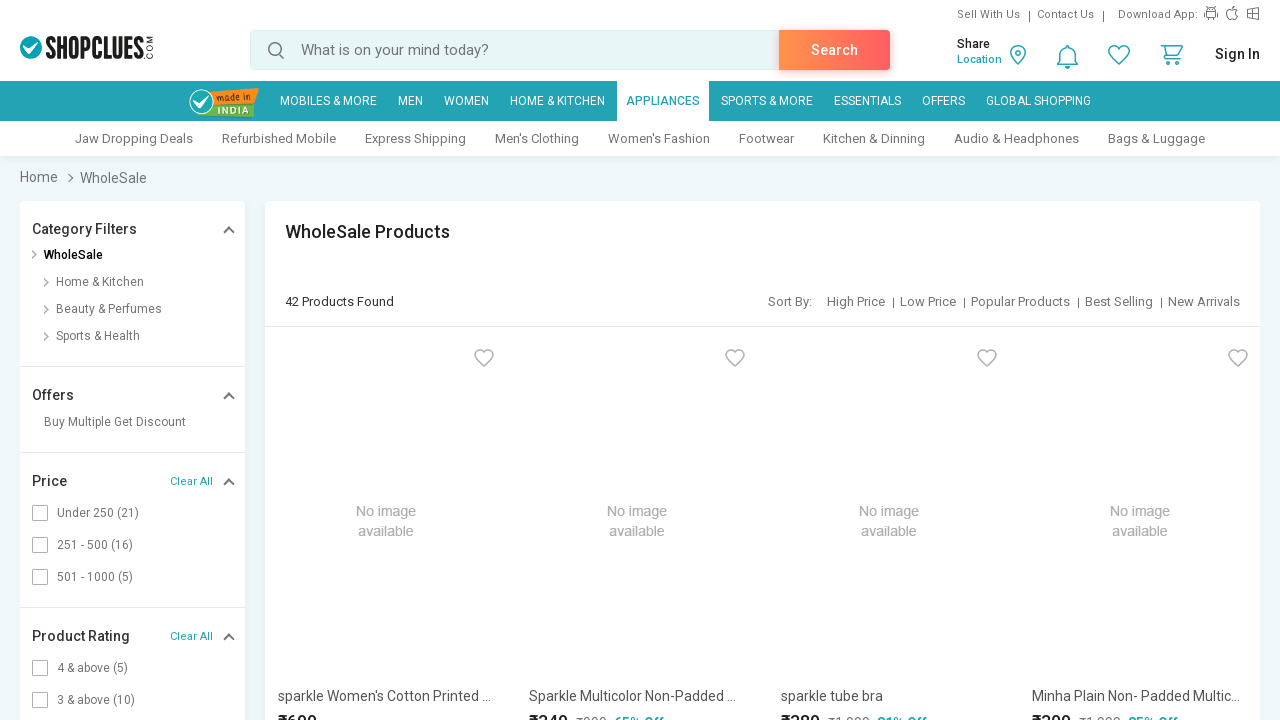

Clicked on Smartphones subcategory link at (134, 138) on xpath=(//a[@target='_blank'])[3]
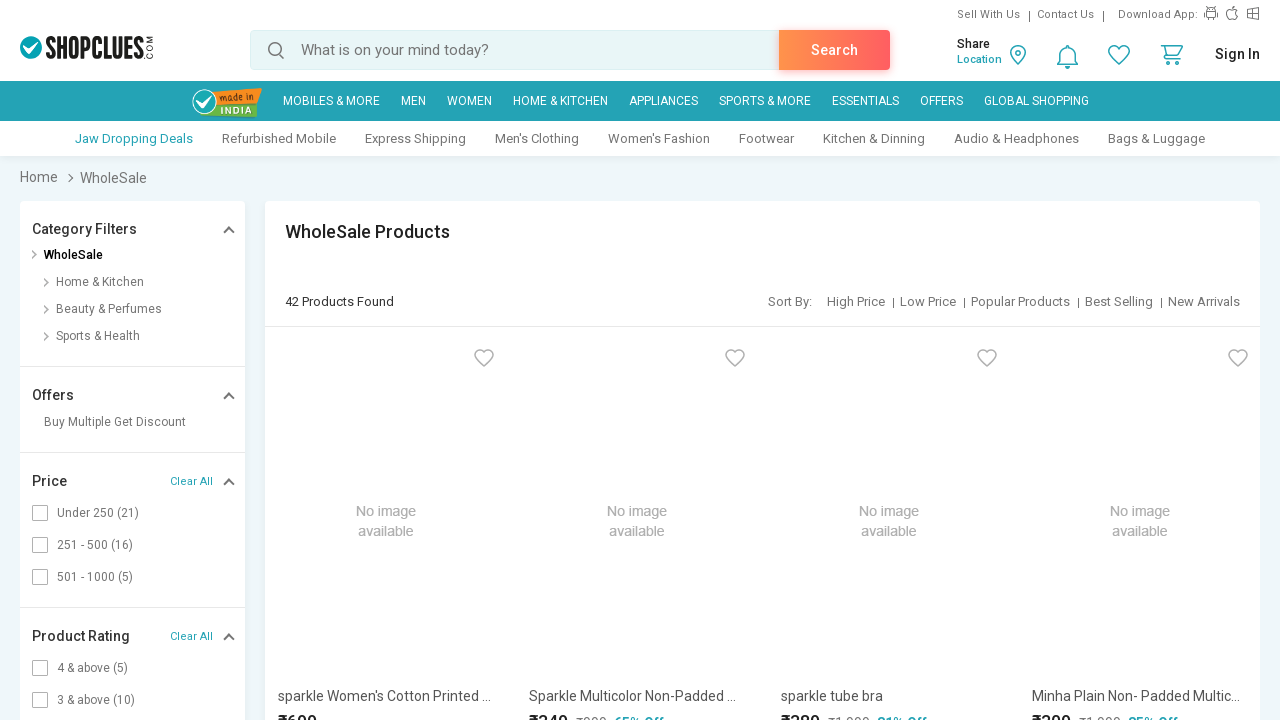

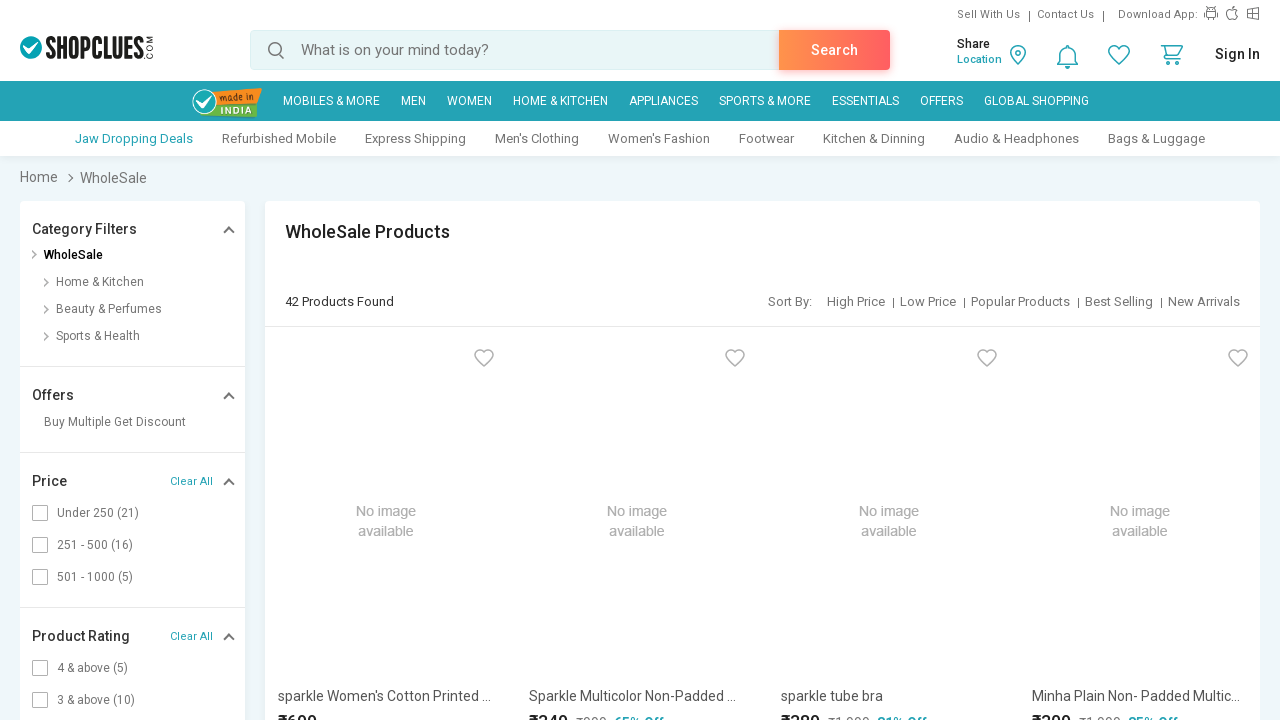